Tests toBeFocused assertion by clicking focus button and verifying element is focused

Starting URL: https://demoapp-sable-gamma.vercel.app/

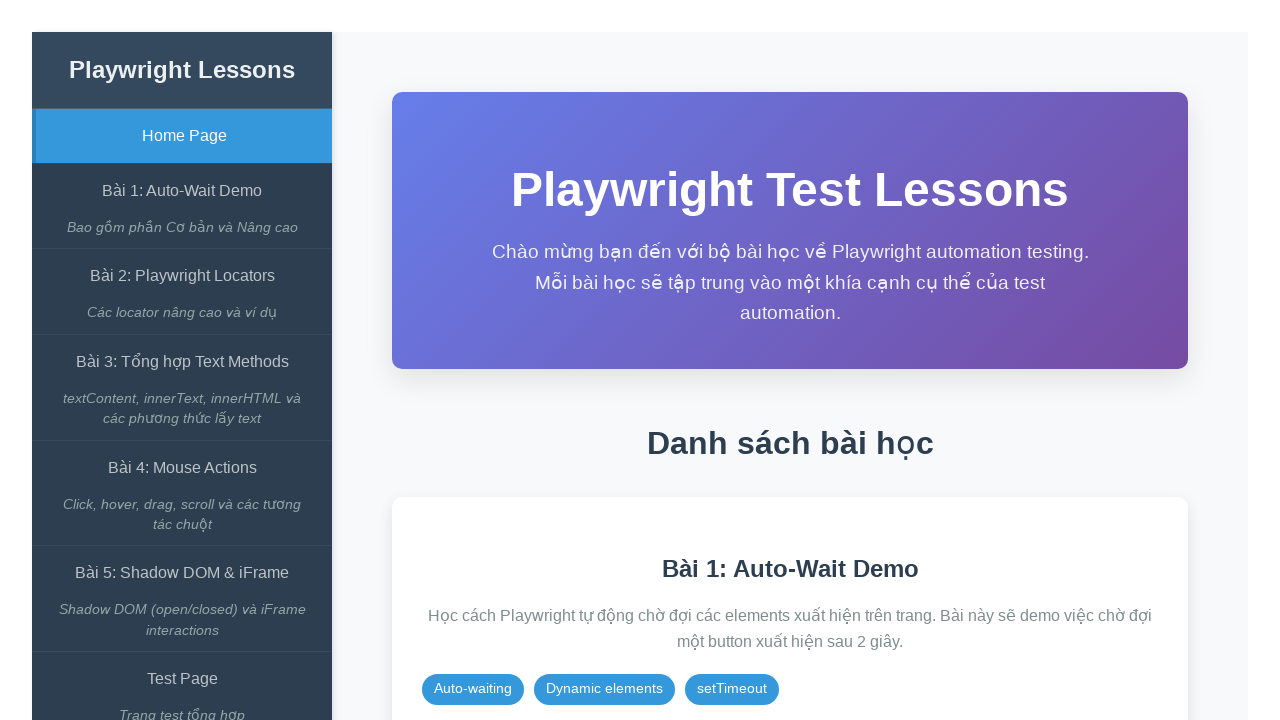

Clicked on Auto-Wait Demo link at (182, 191) on internal:role=link[name="Bài 1: Auto-Wait Demo"i]
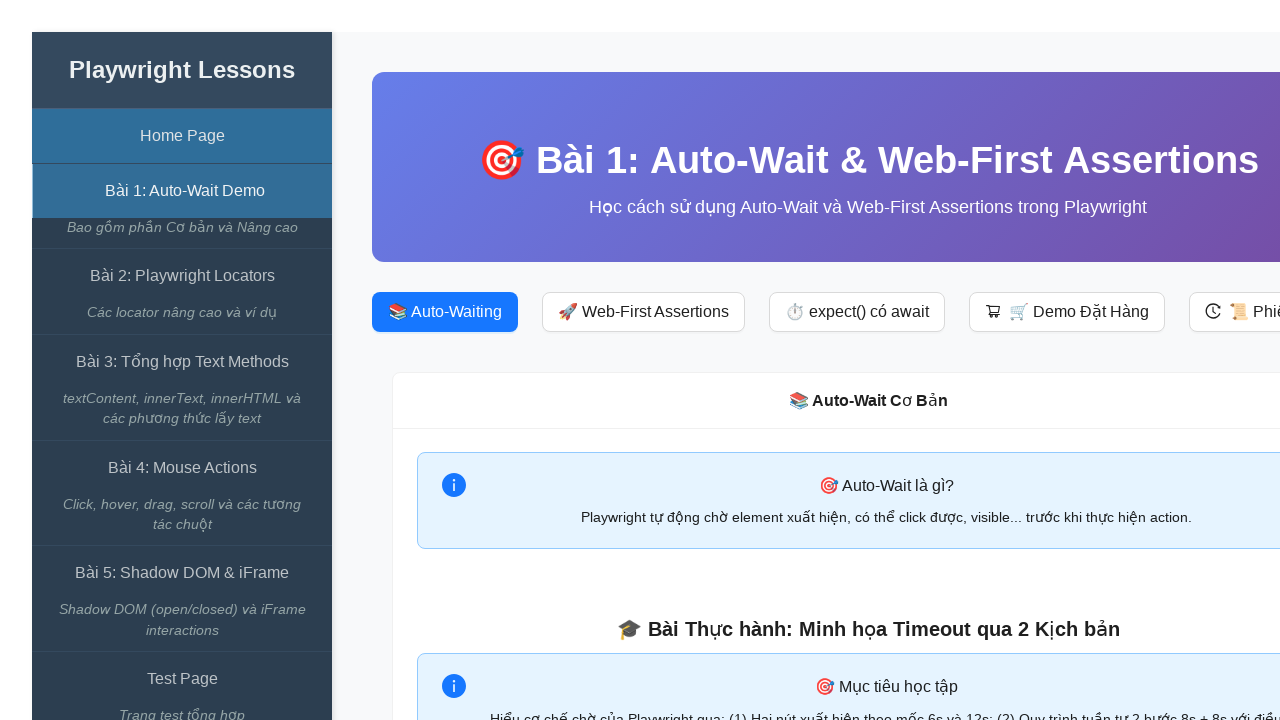

Clicked expect() có await button at (857, 312) on internal:role=button[name="expect() có await"i]
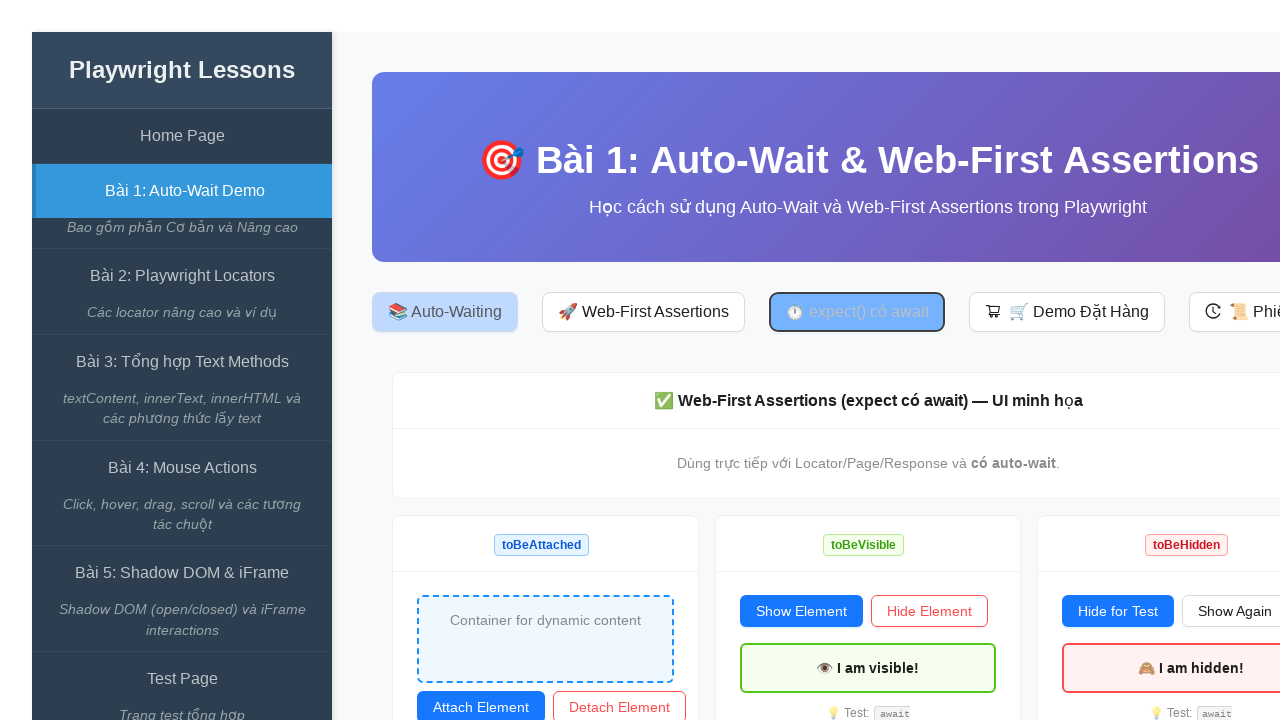

Clicked focus button at (513, 360) on #btn-focus
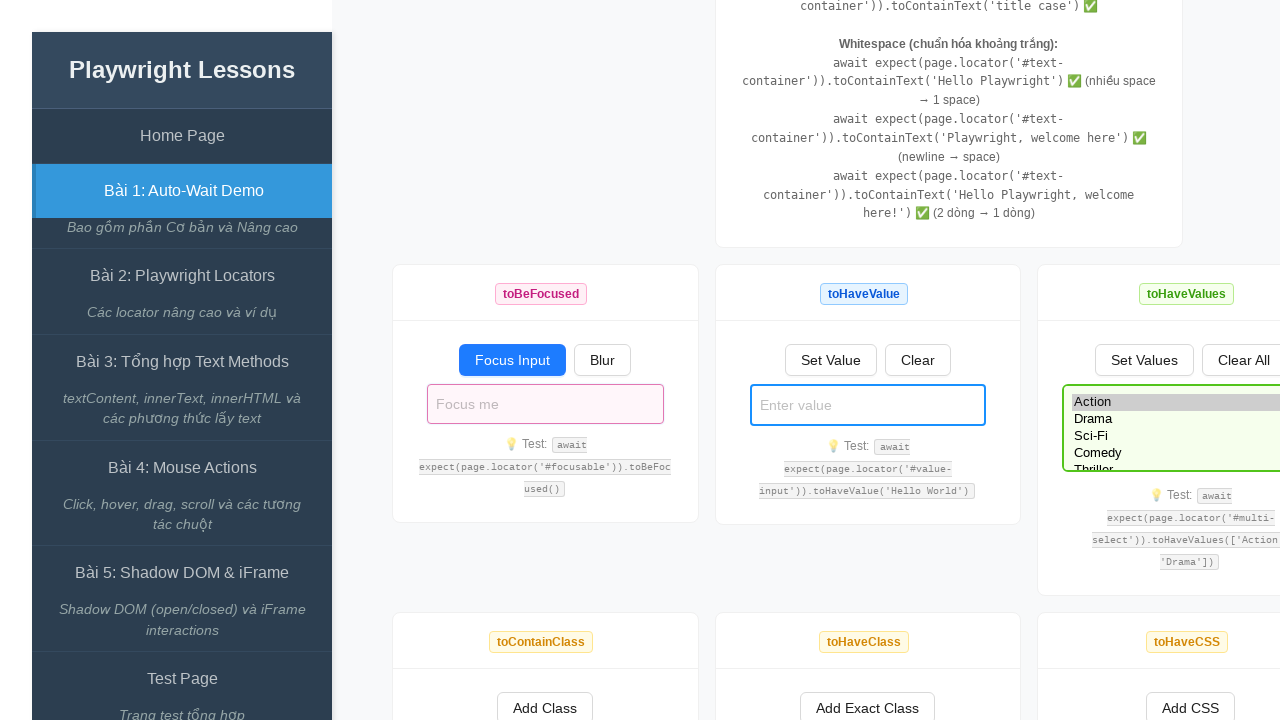

Verified element #focusable is focused
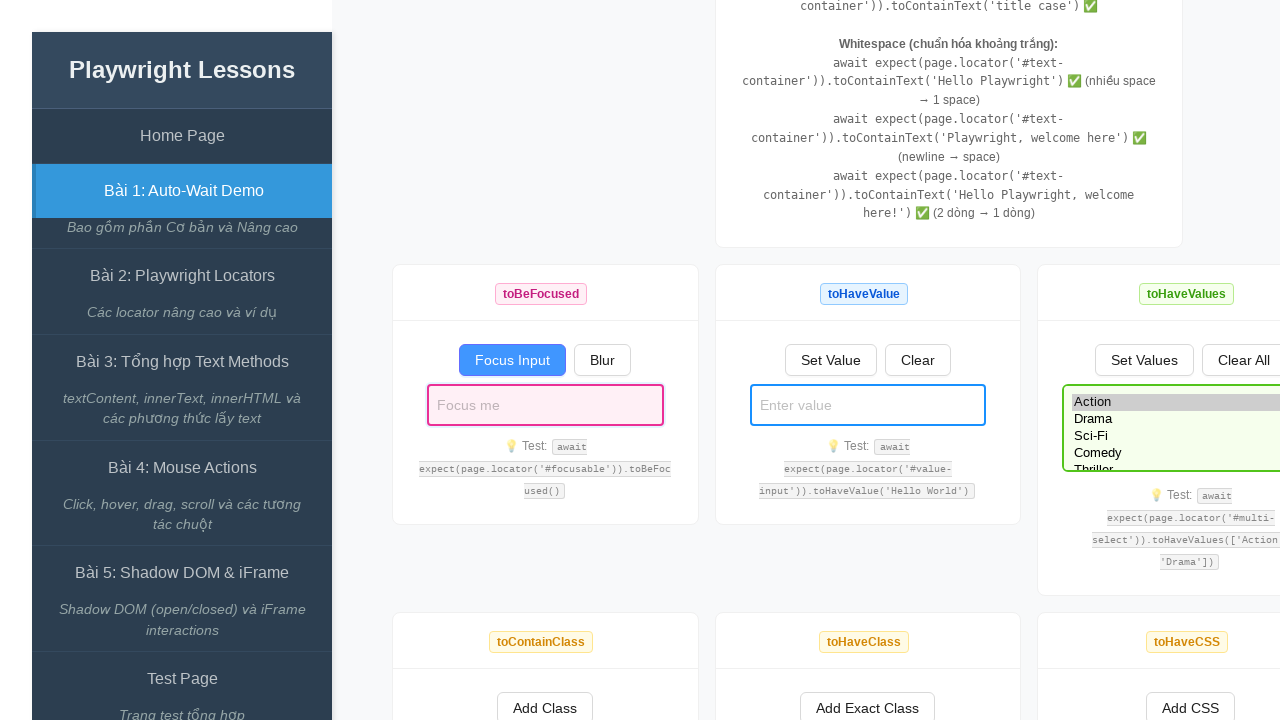

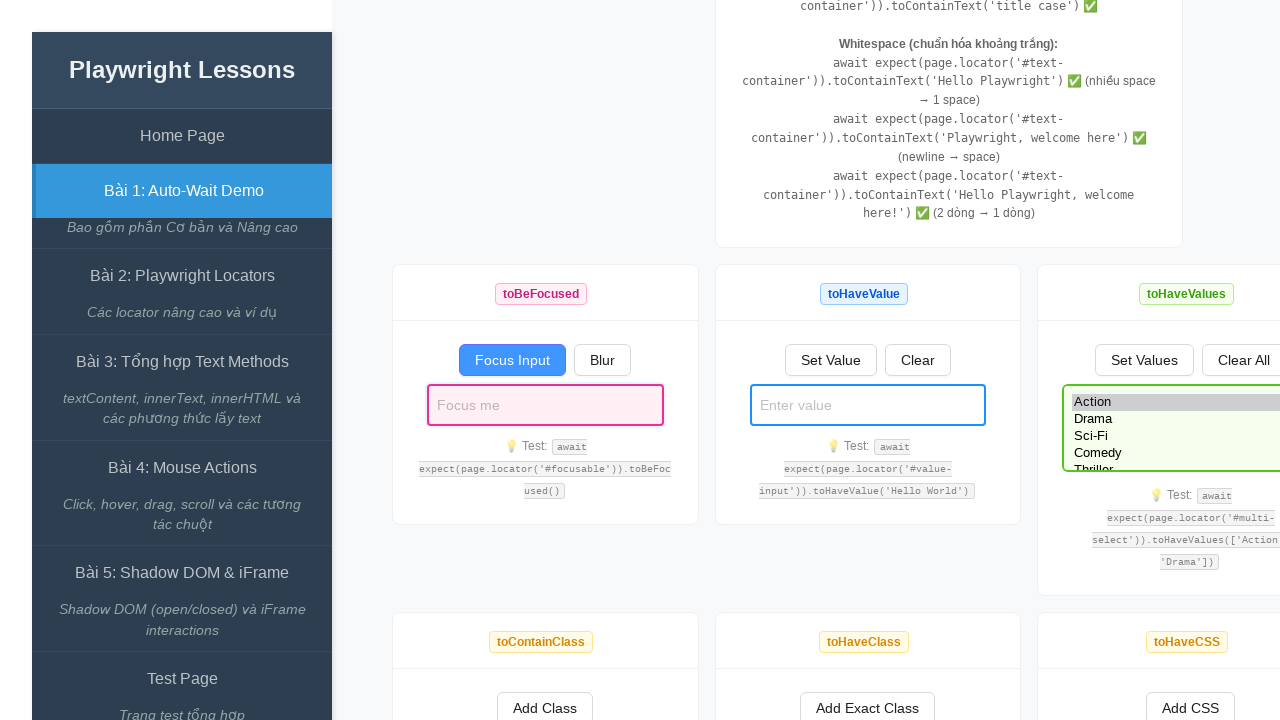